Navigates to an image captcha page, fills username field, and interacts with the captcha form

Starting URL: https://bestcaptchasolver.com/automation/image

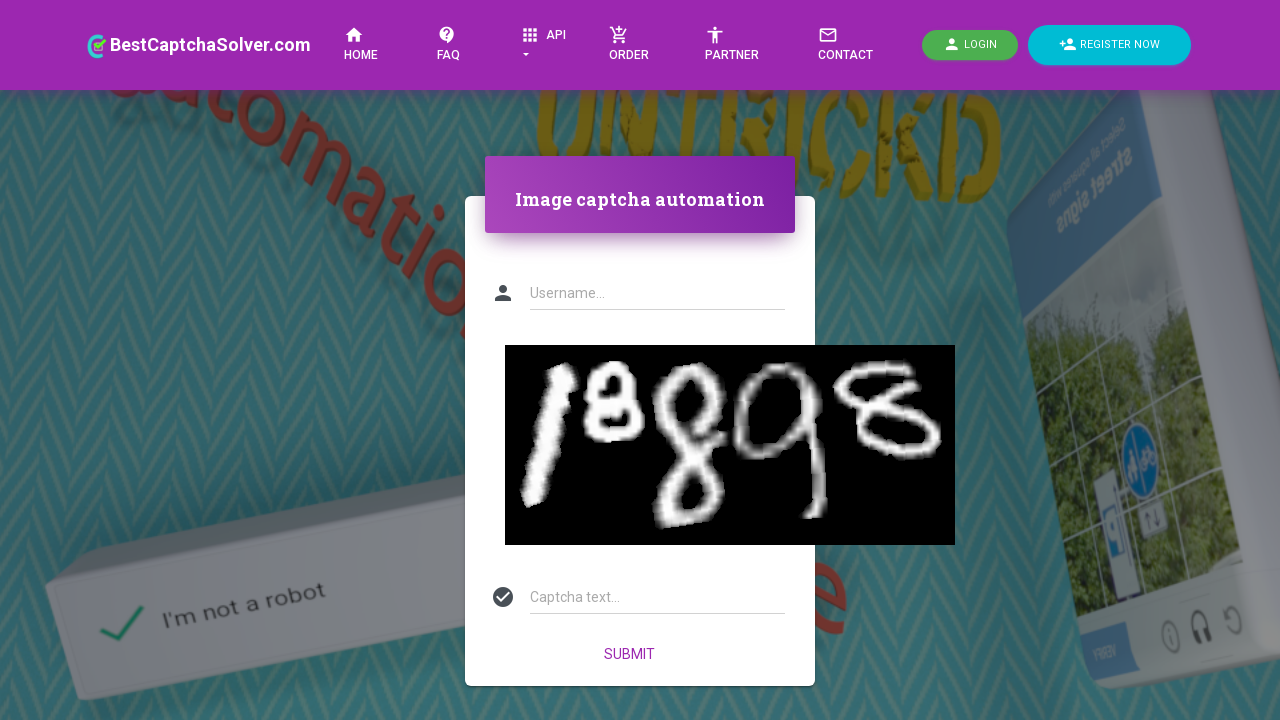

Filled username field with 'image-browser-user-456' on #username
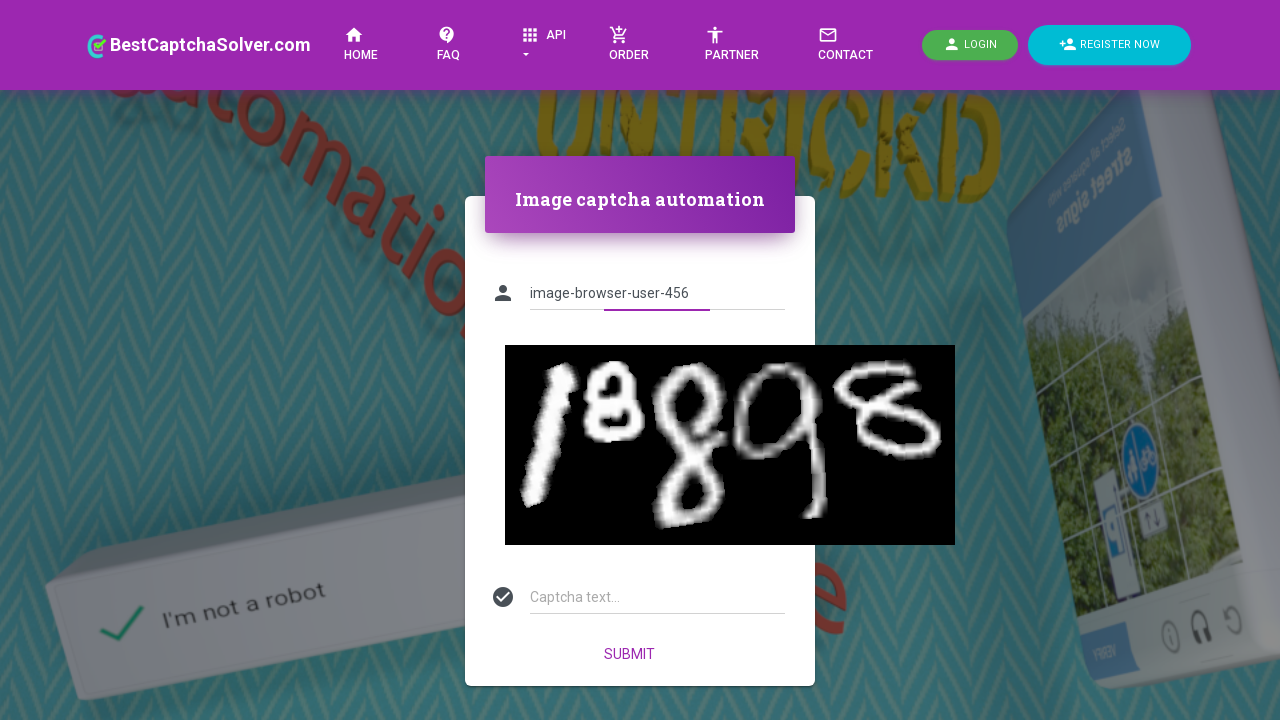

Captcha image element loaded and verified
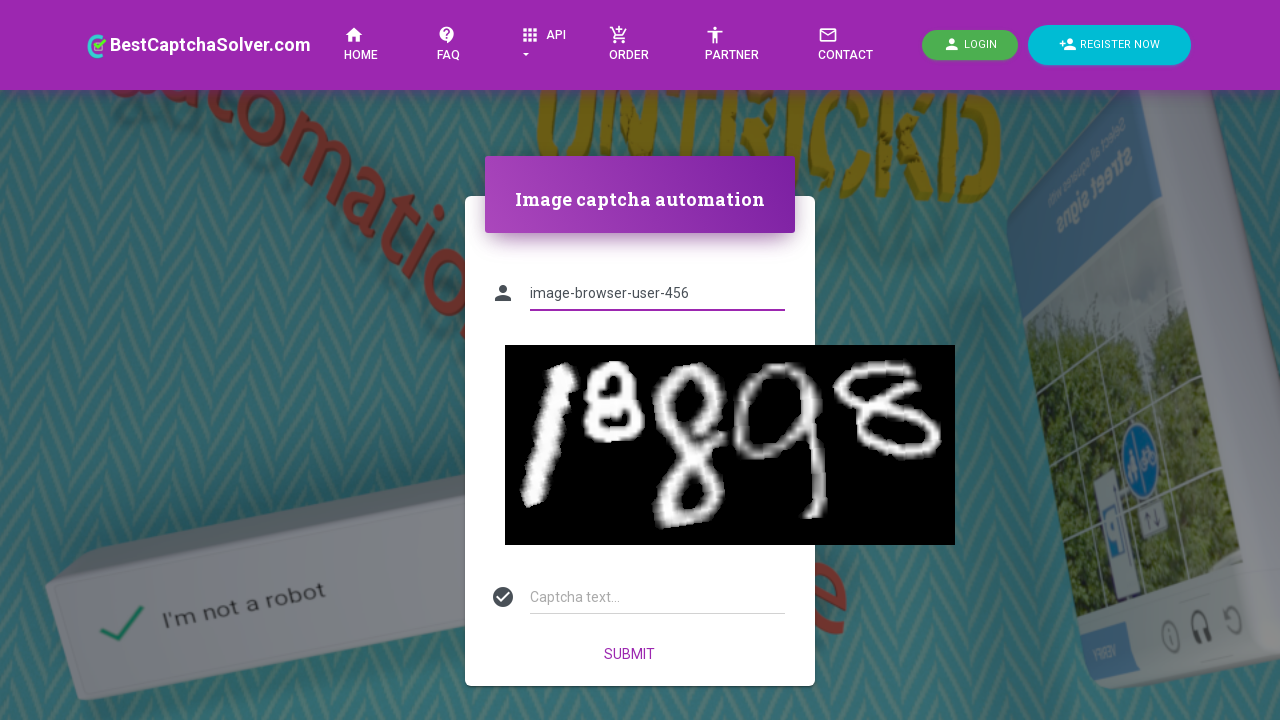

Filled captcha text field with 'TEST123' on #captcha-text
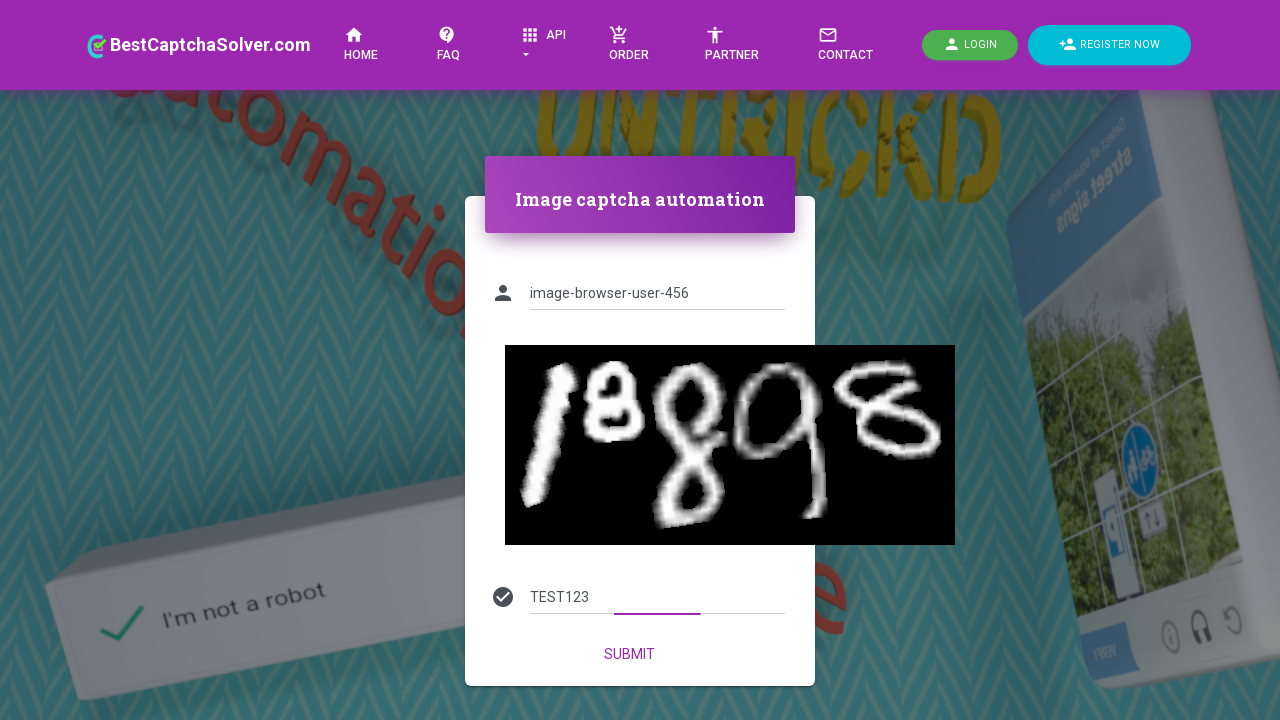

Clicked form submit button at (630, 654) on #automation_submit
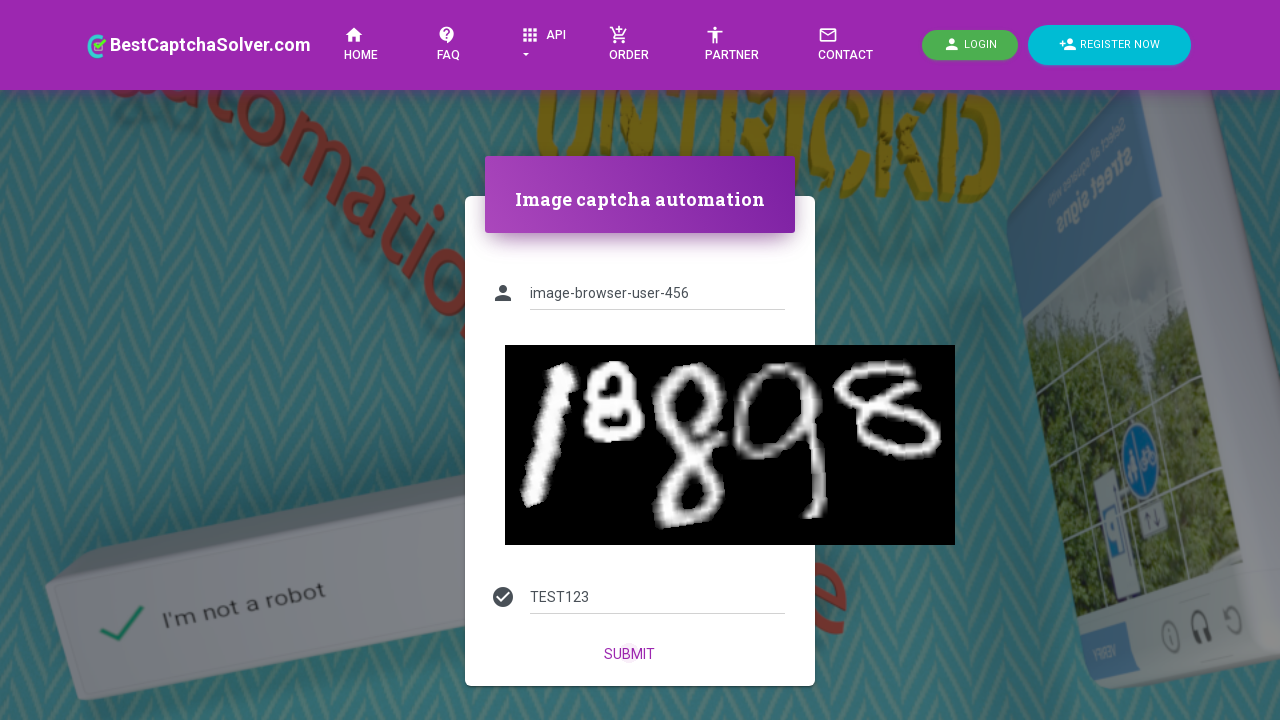

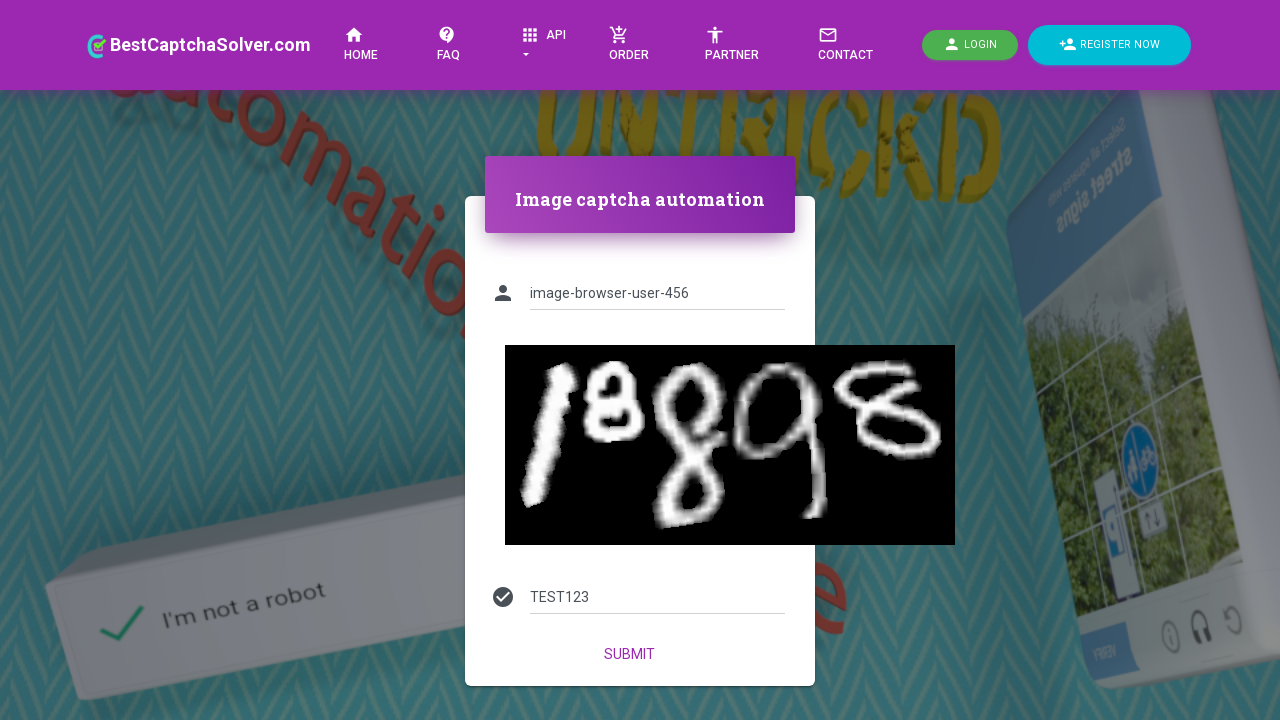